Tests pagination functionality on OpenHeritage3D data page by clicking the next page button twice to navigate through results.

Starting URL: https://openheritage3d.org/data

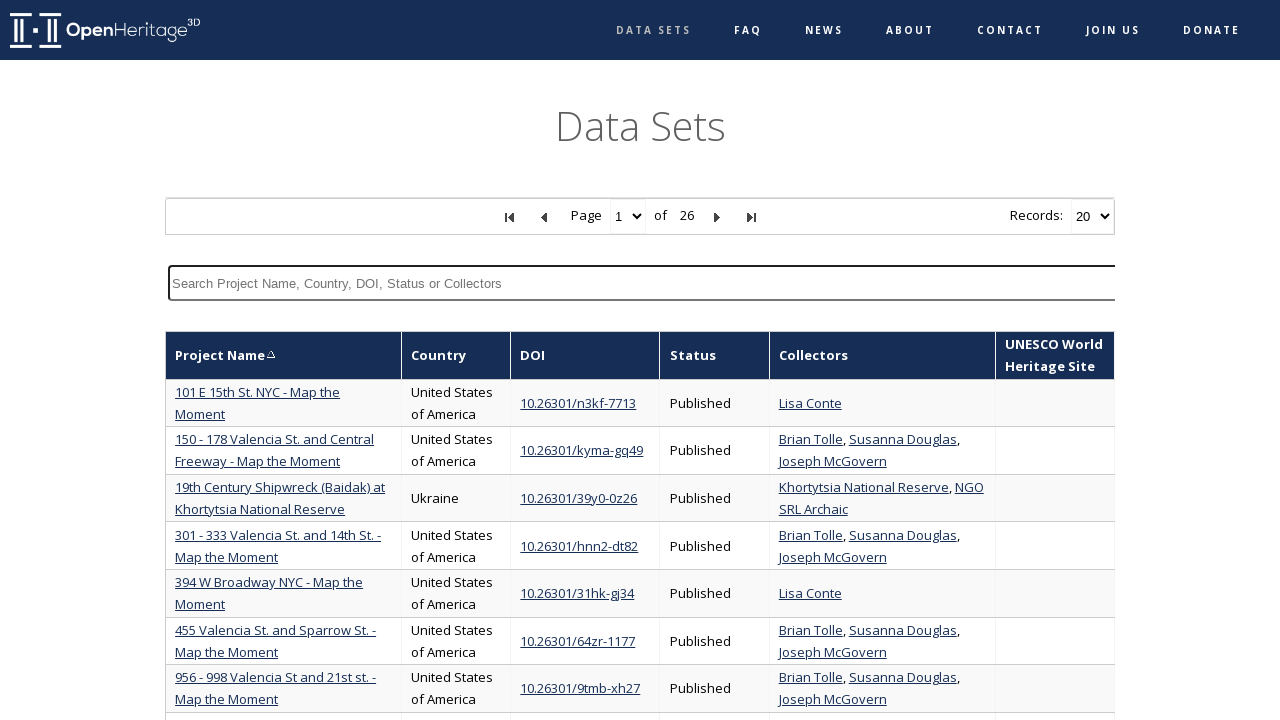

Clicked next page button to navigate to page 2 at (510, 216) on .nextPage, .pgInp
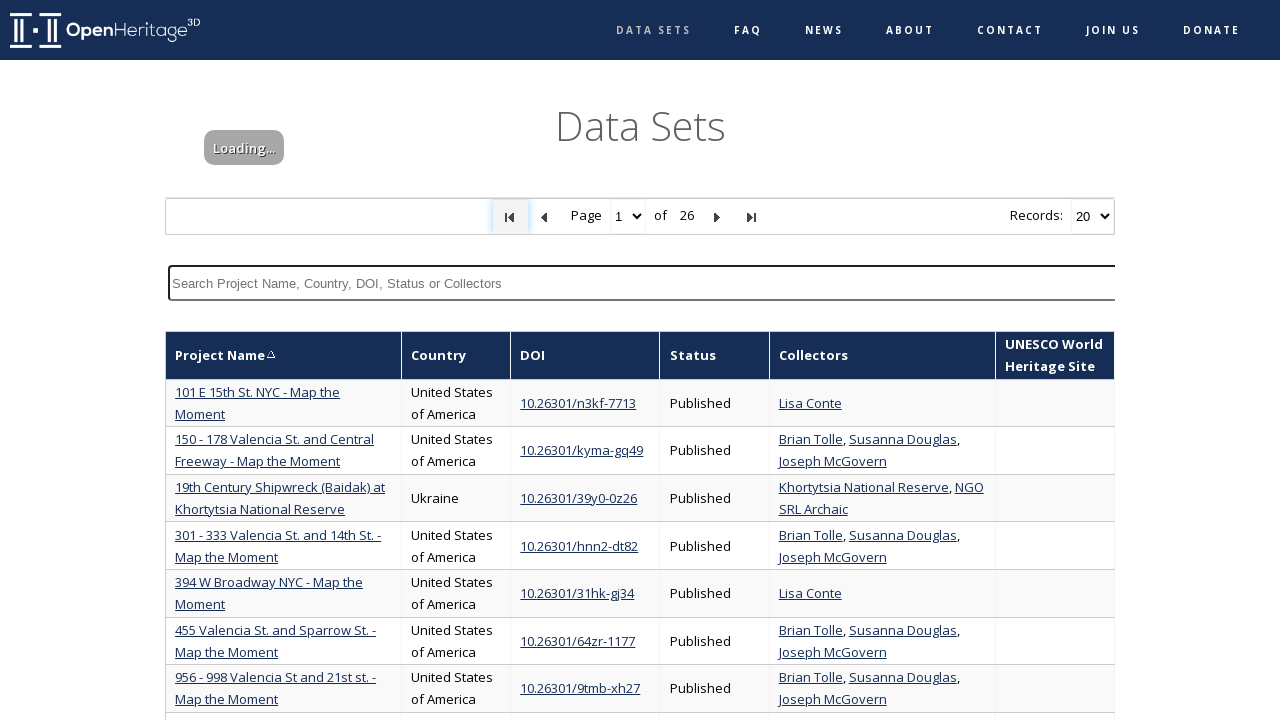

Waited 6 seconds for page 2 to load
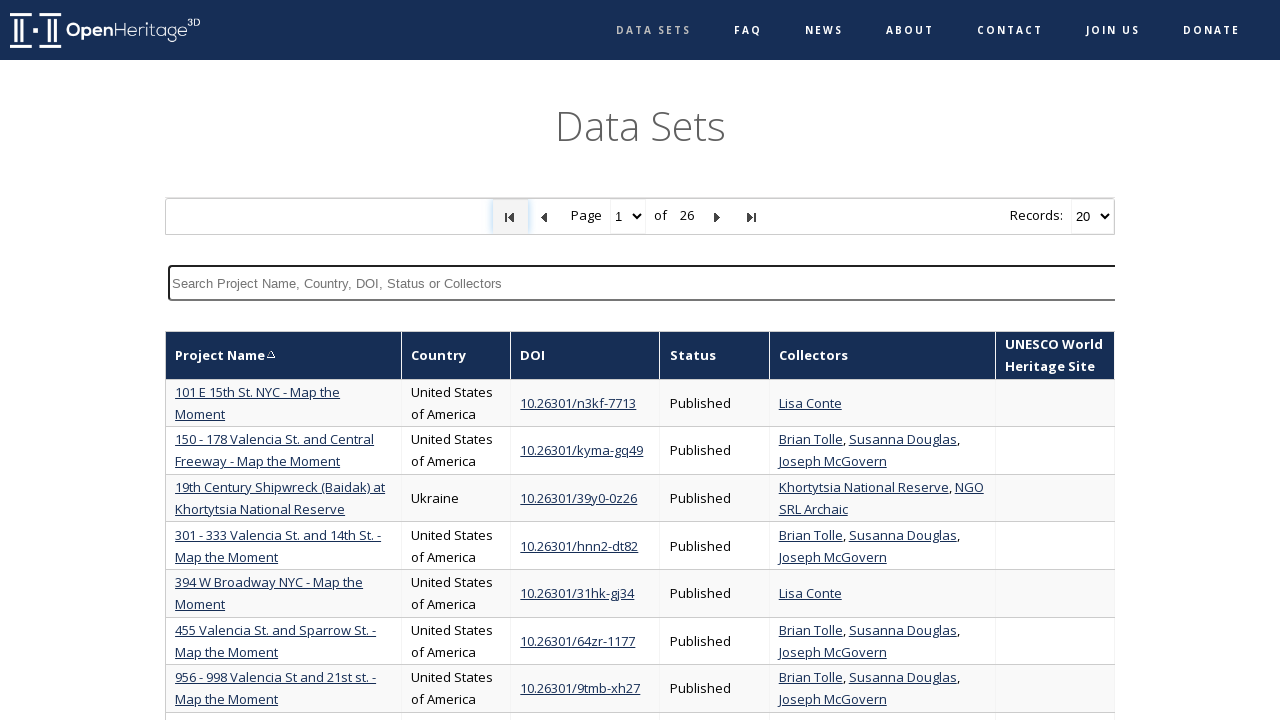

Clicked next page button to navigate to page 3 at (510, 216) on .nextPage, .pgInp
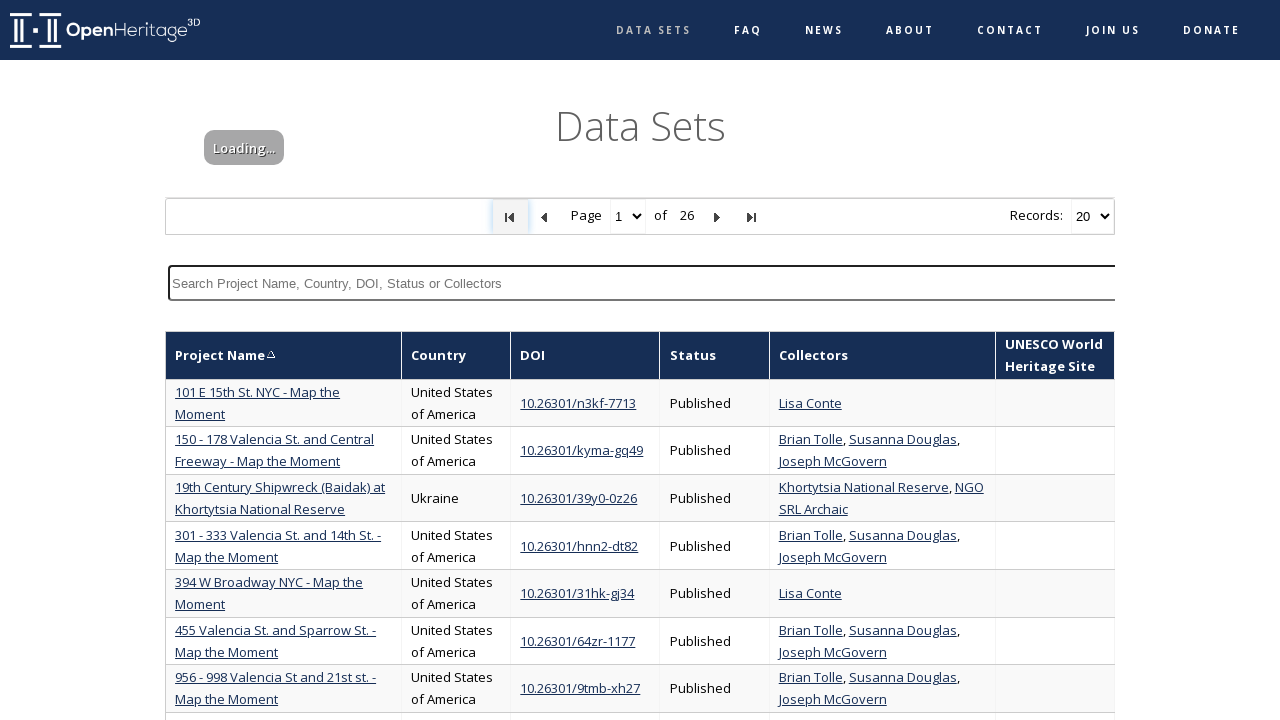

Waited for network idle after navigating to page 3
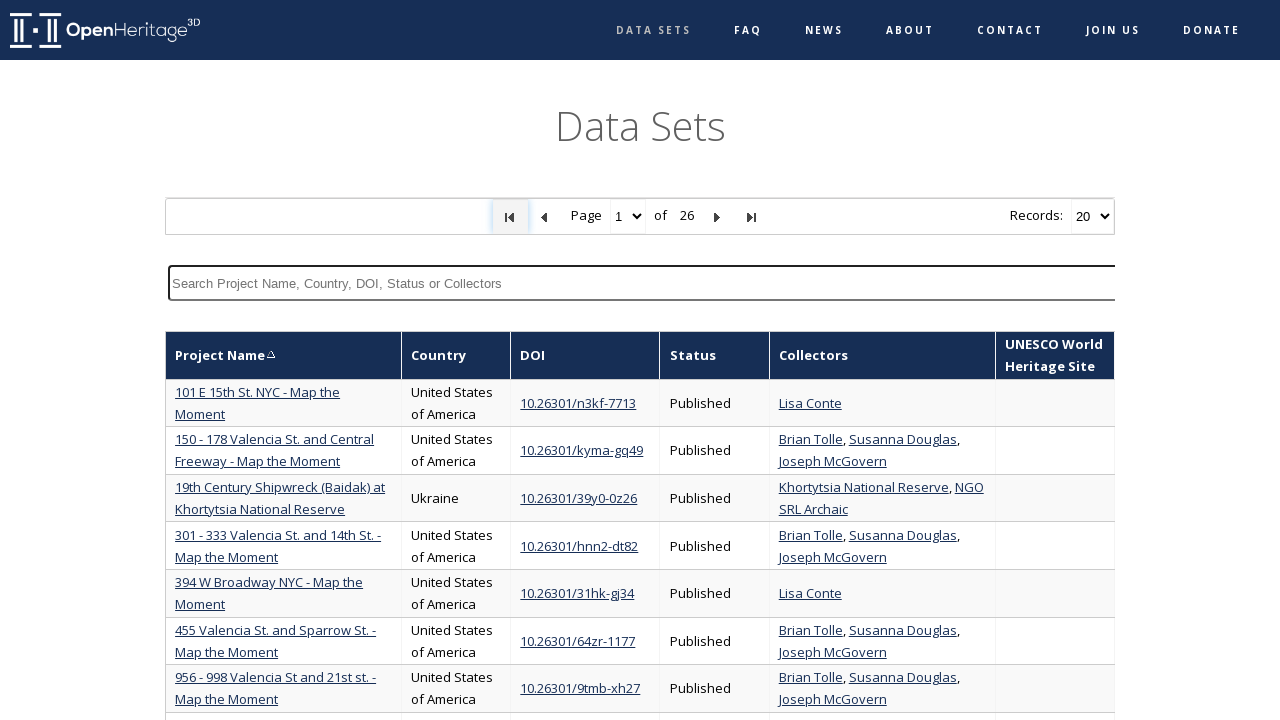

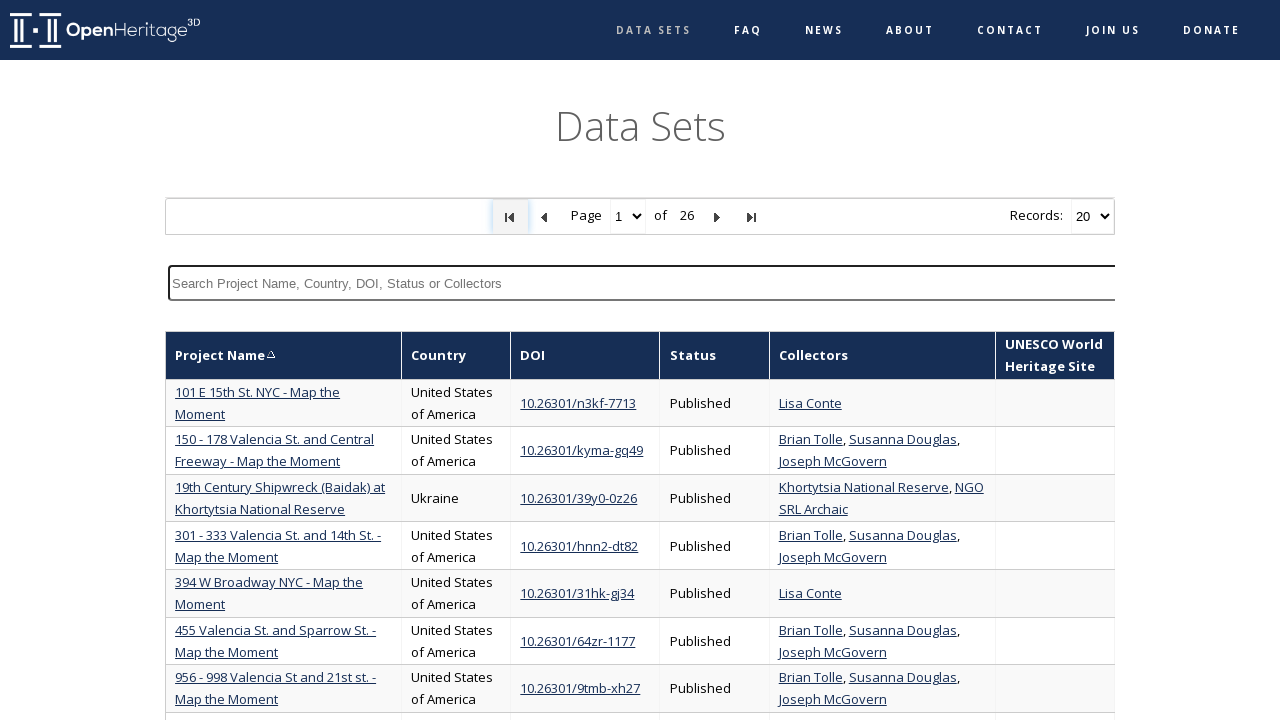